Verifies that the OrangeHRM login page loads correctly by checking the page title equals "OrangeHRM" and the URL contains "auth/login"

Starting URL: https://opensource-demo.orangehrmlive.com/web/index.php/auth/login

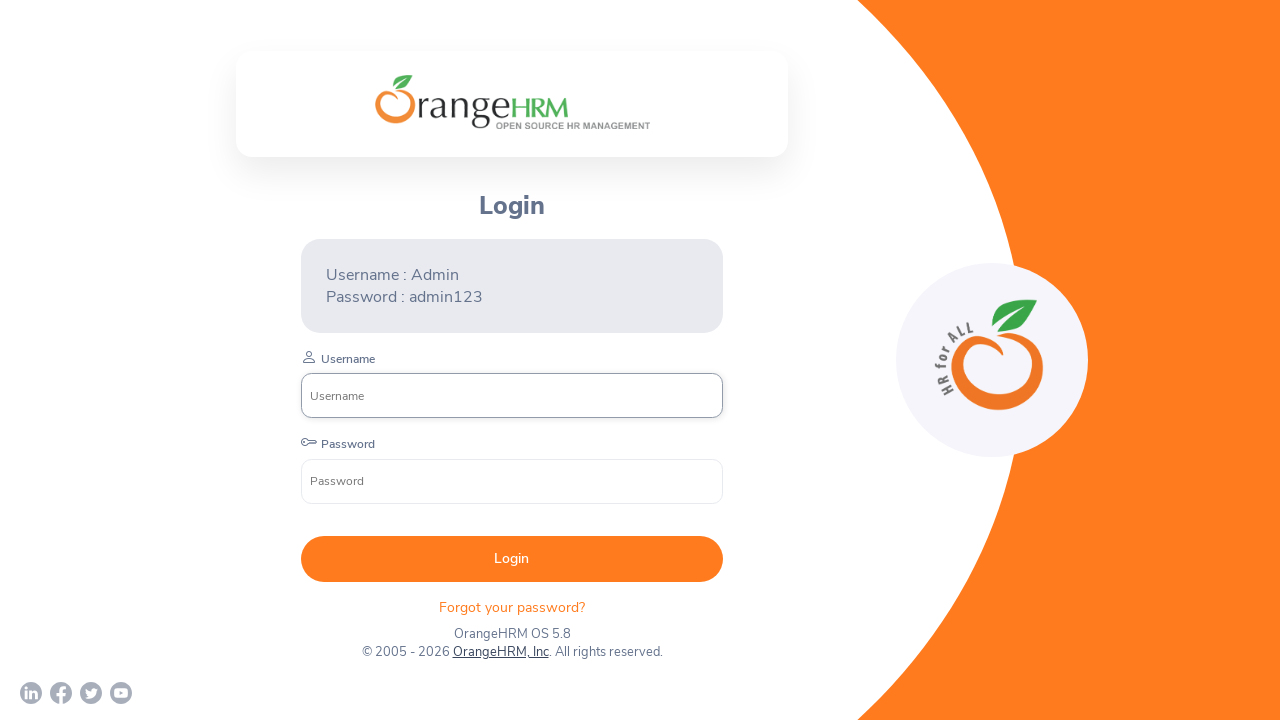

Page loaded with domcontentloaded state
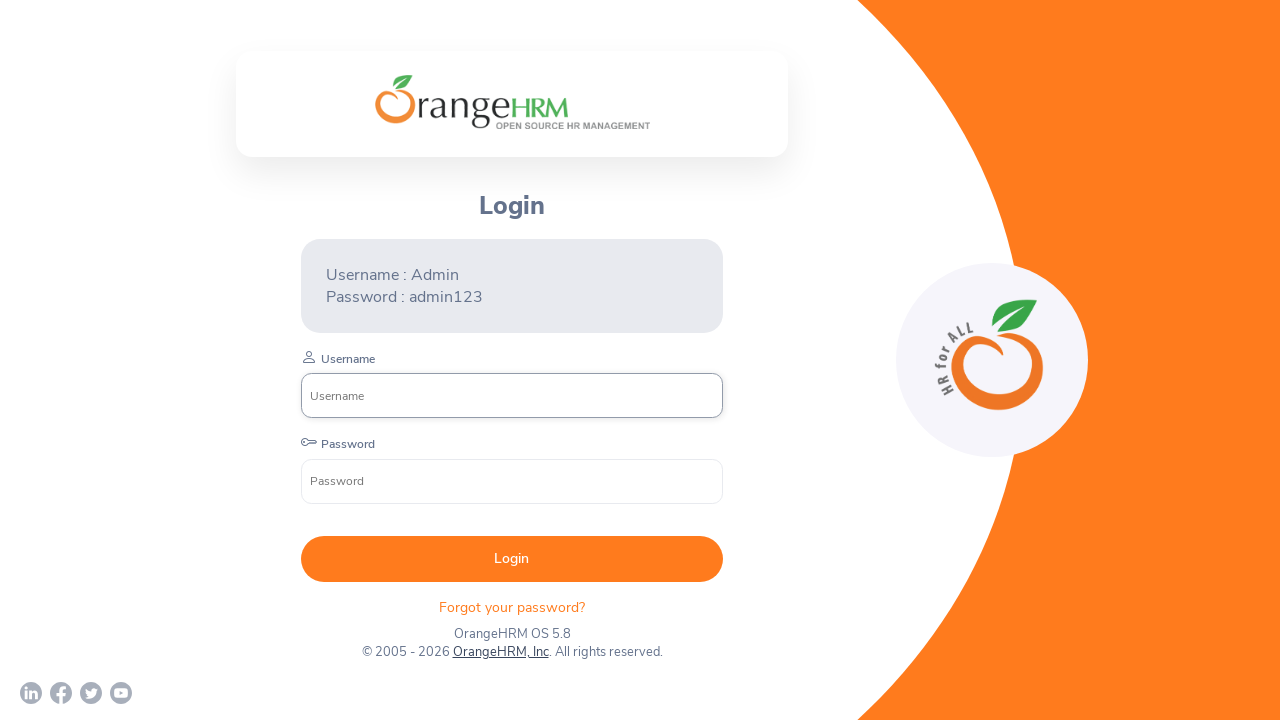

Retrieved page title: 'OrangeHRM'
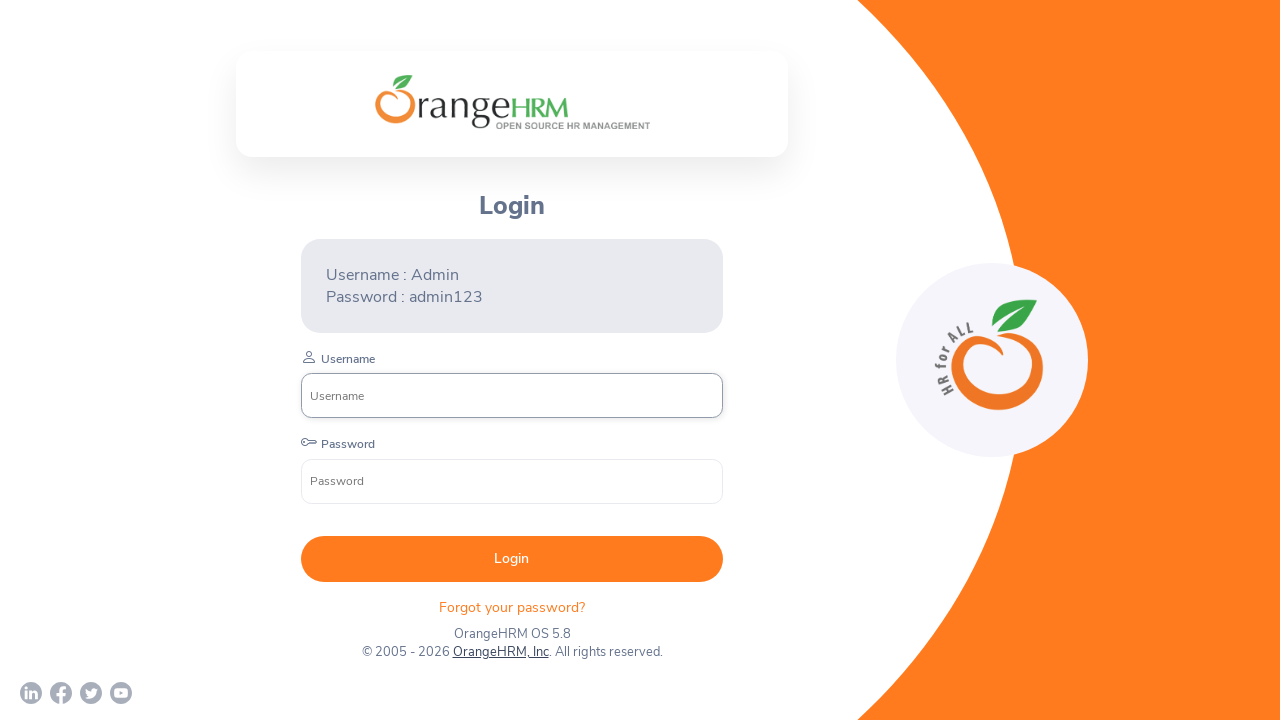

Verified page title equals 'OrangeHRM'
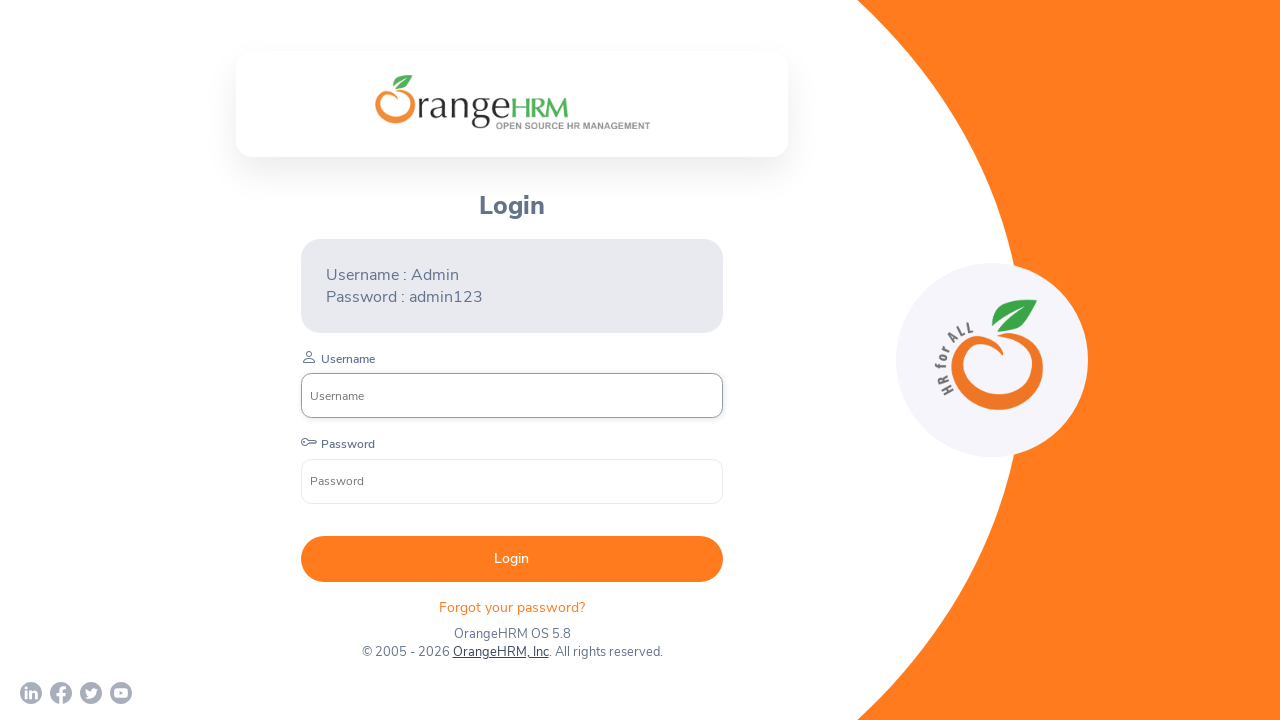

Retrieved page URL: 'https://opensource-demo.orangehrmlive.com/web/index.php/auth/login'
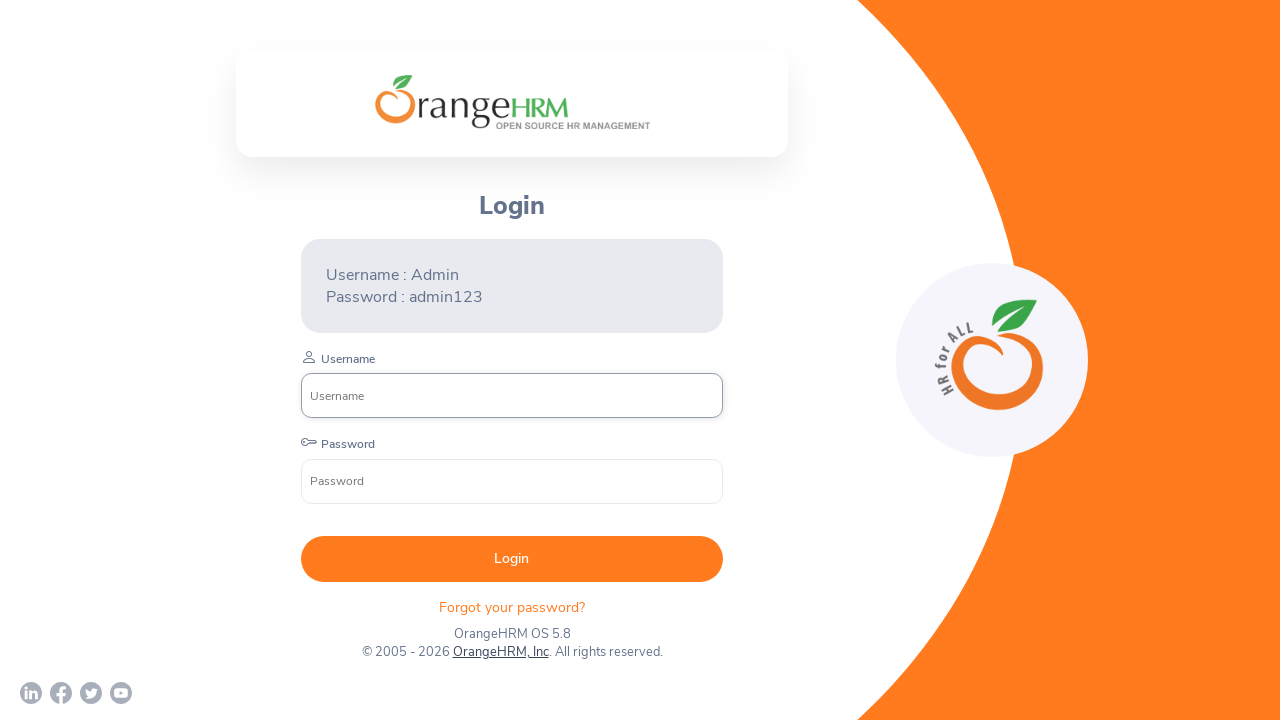

Verified page URL contains 'auth/login'
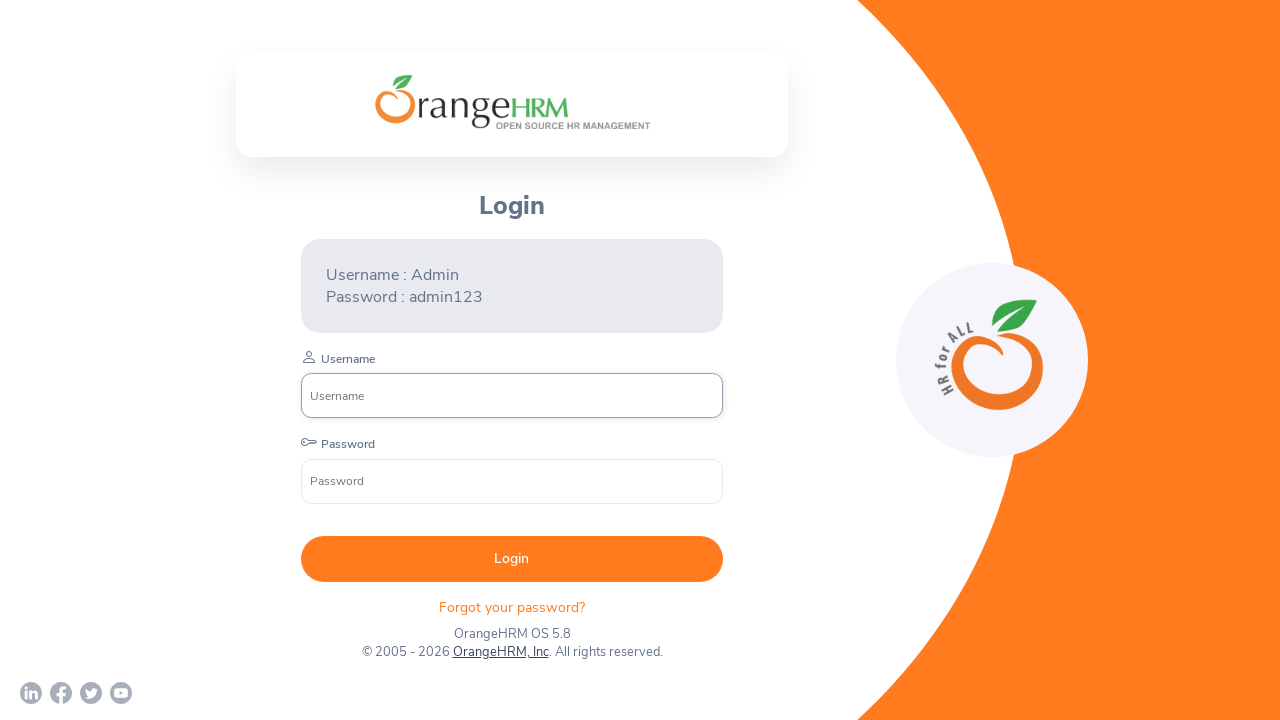

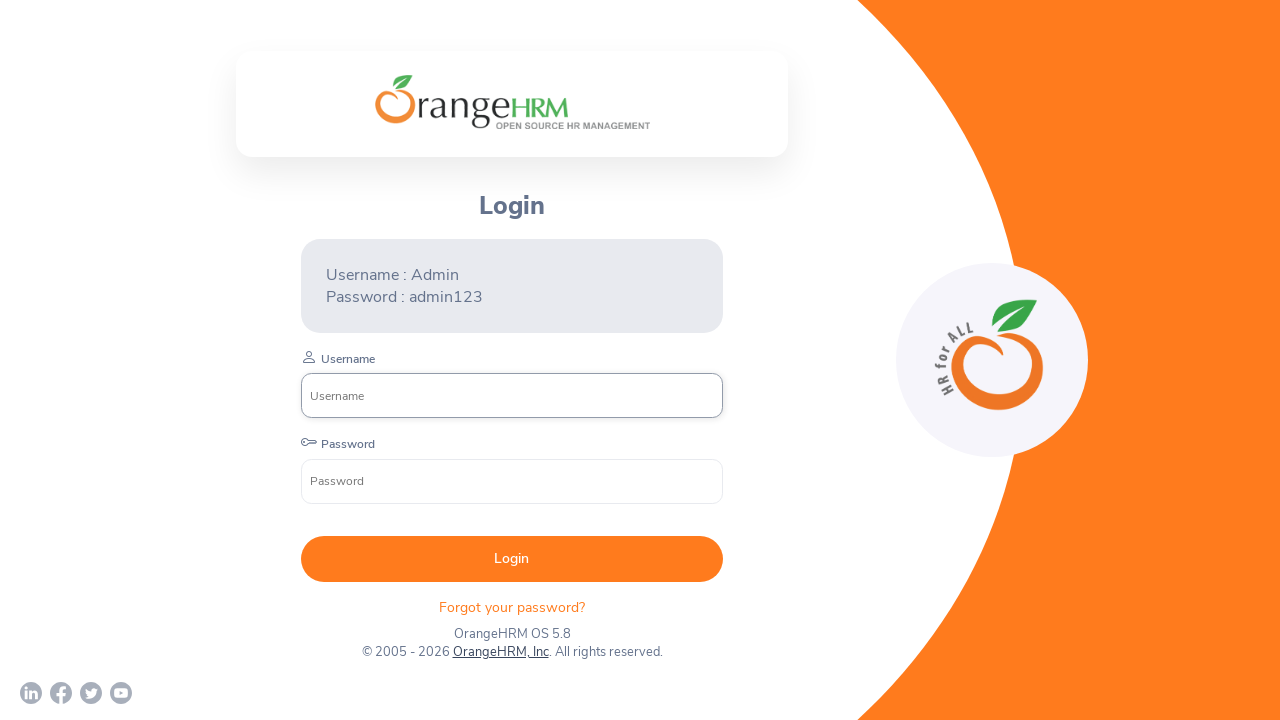